Tests KFC location search by setting geolocation coordinates and clicking the geolocate button to find nearby restaurants

Starting URL: https://locations.kfc.com/search

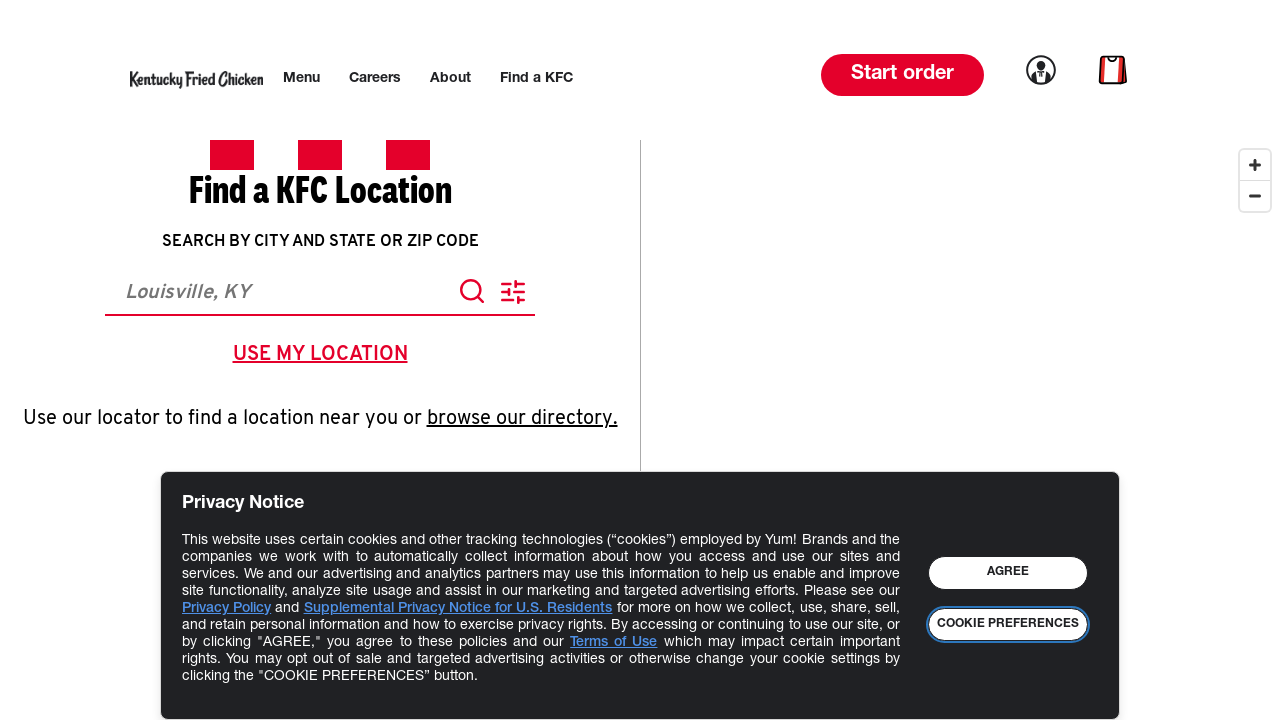

Set geolocation to Tampa, Florida coordinates (27.96, -82.41)
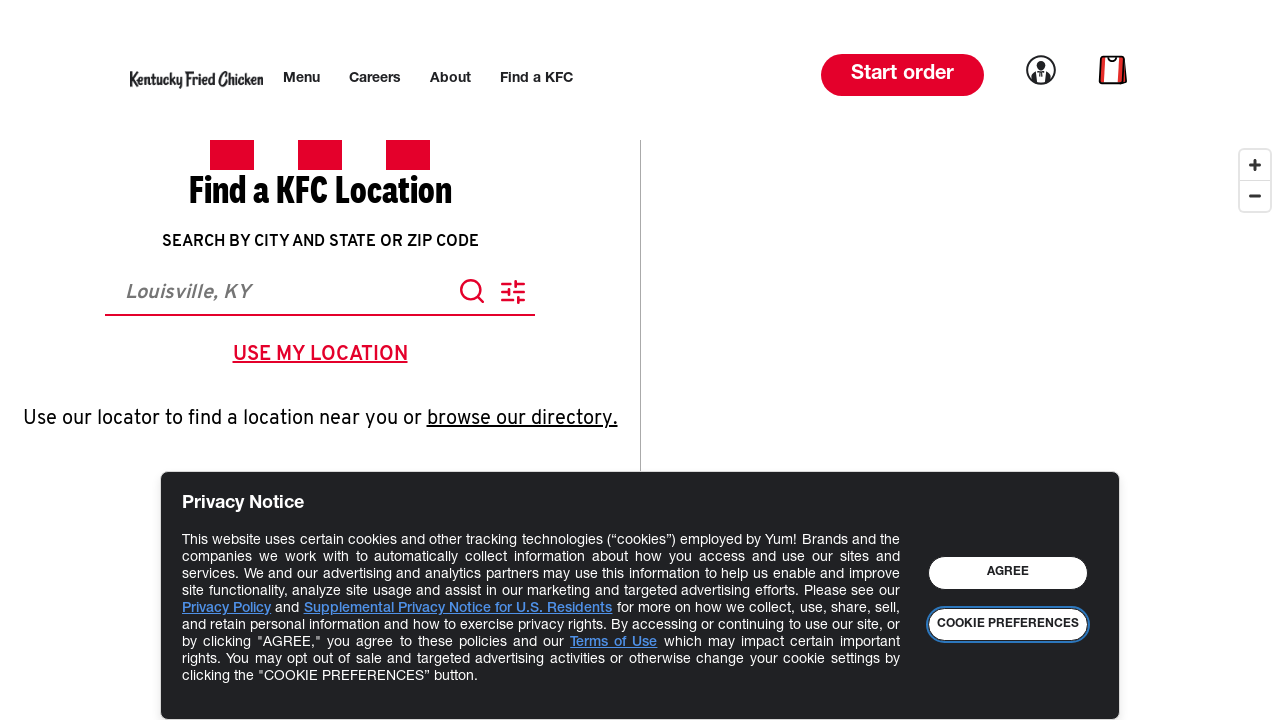

Granted geolocation permissions for KFC locations site
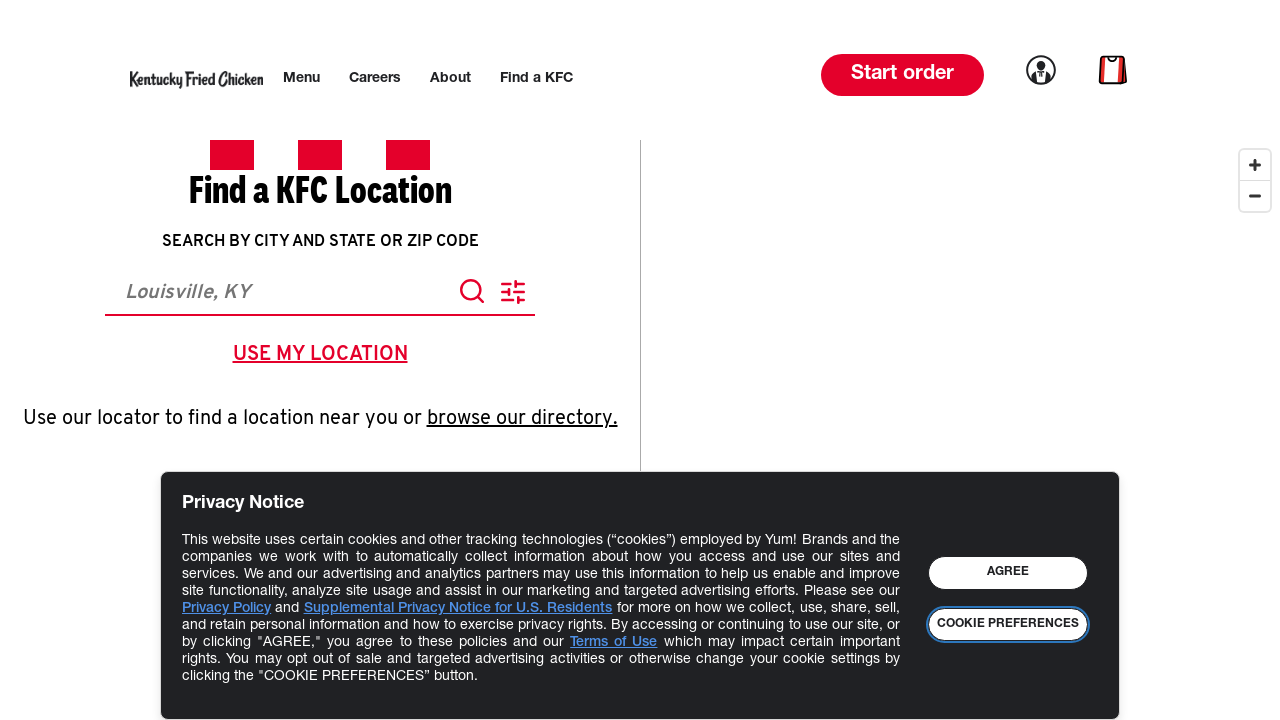

Clicked geolocate button to find nearby KFC restaurants at (320, 355) on [data-ya-track='geolocate']
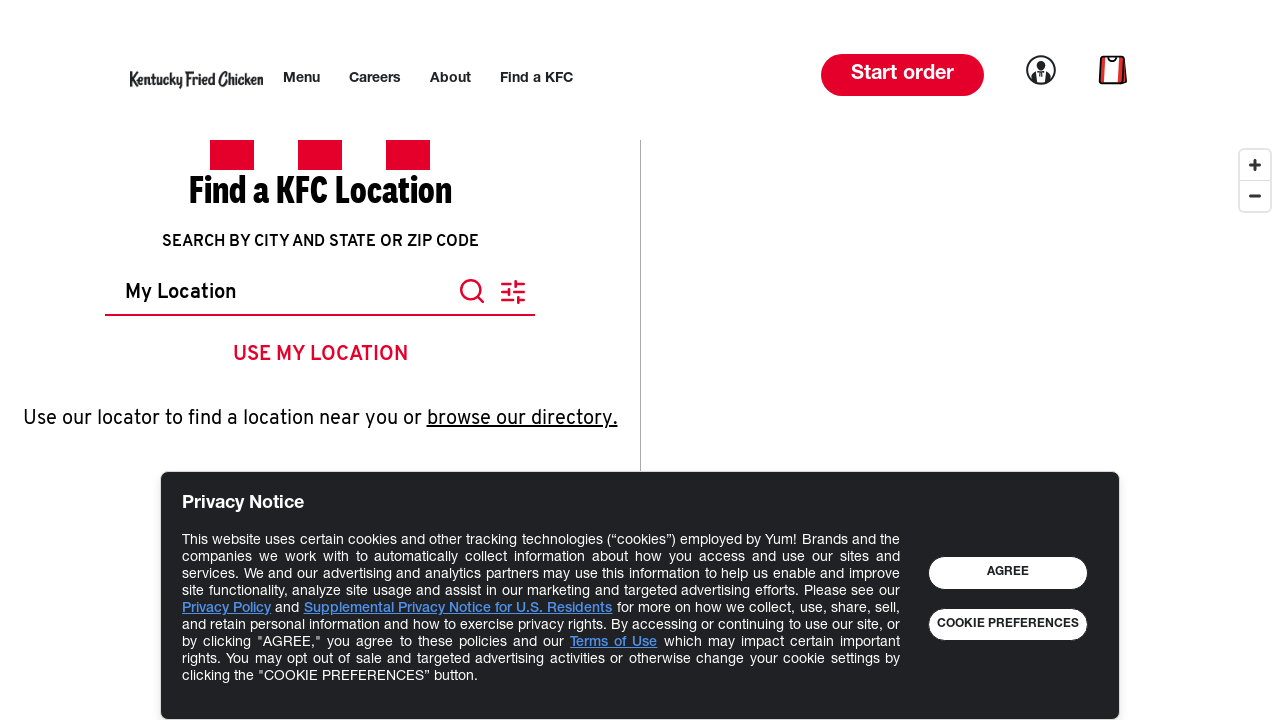

Location search results loaded successfully
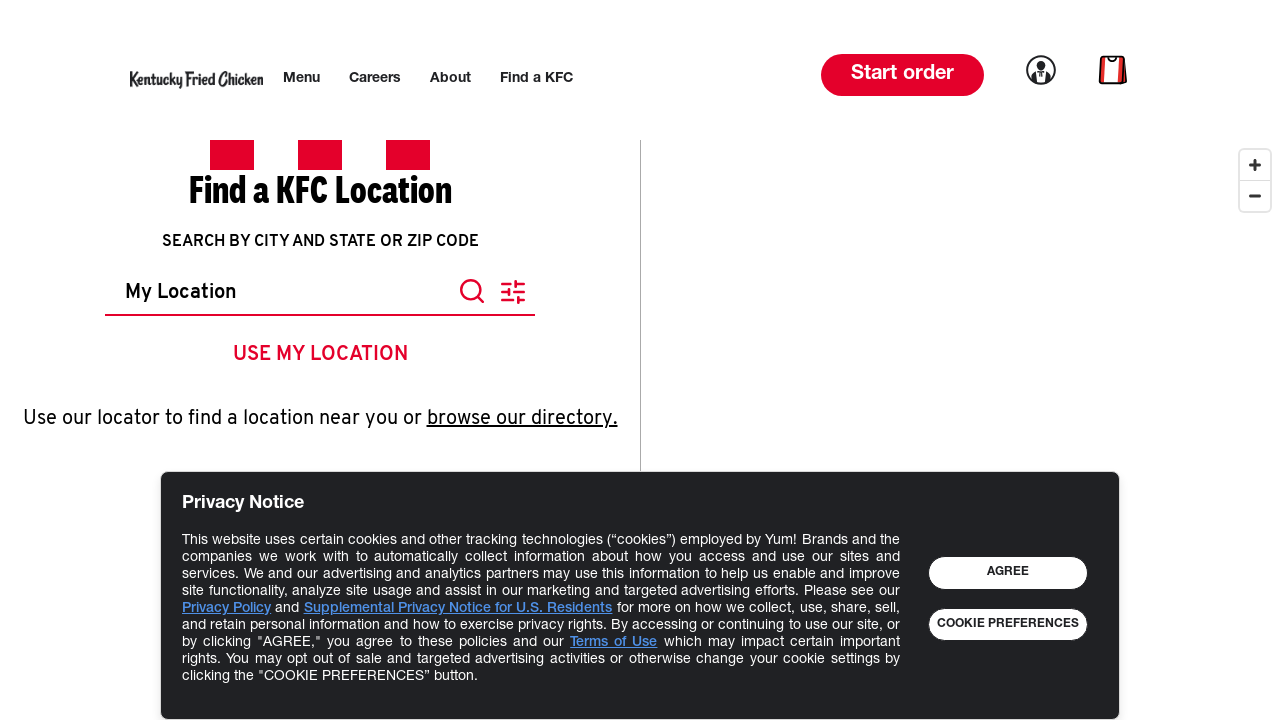

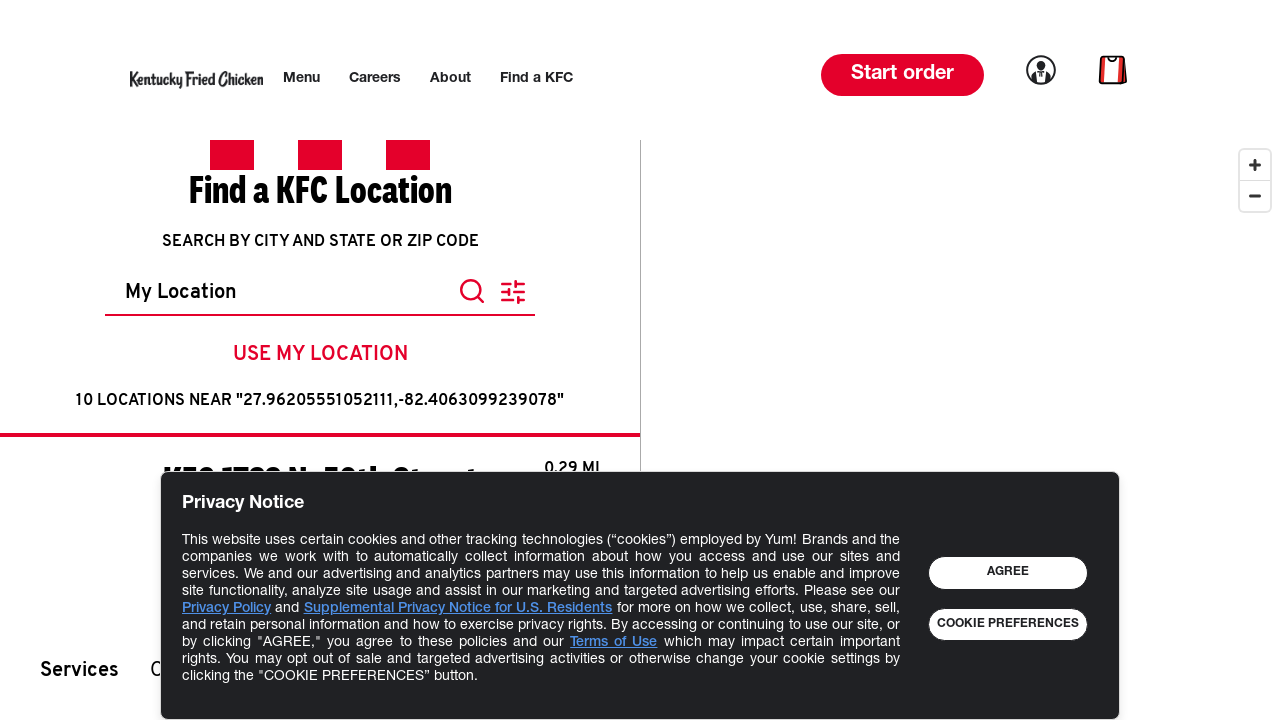